Validates SEO meta tags across multiple pages including title, meta description, Open Graph tags, and heading structure.

Starting URL: https://intellidelve-beta.netlify.app/

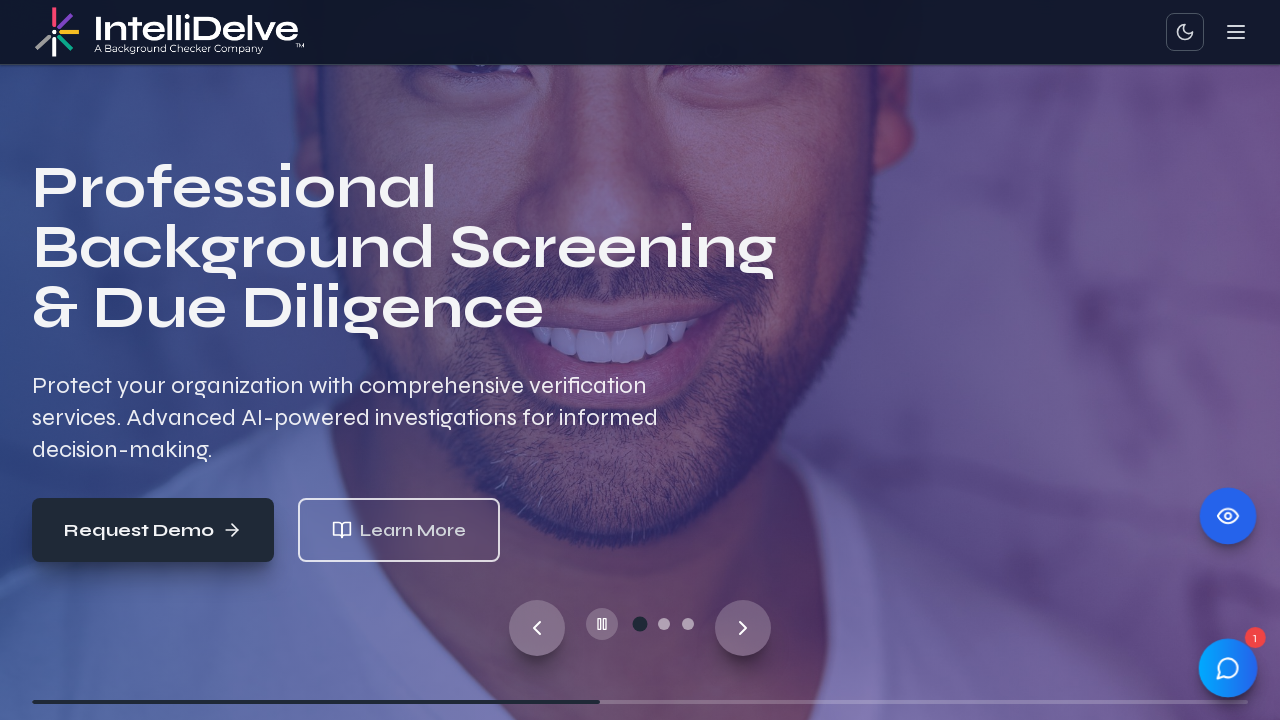

Home page already loaded
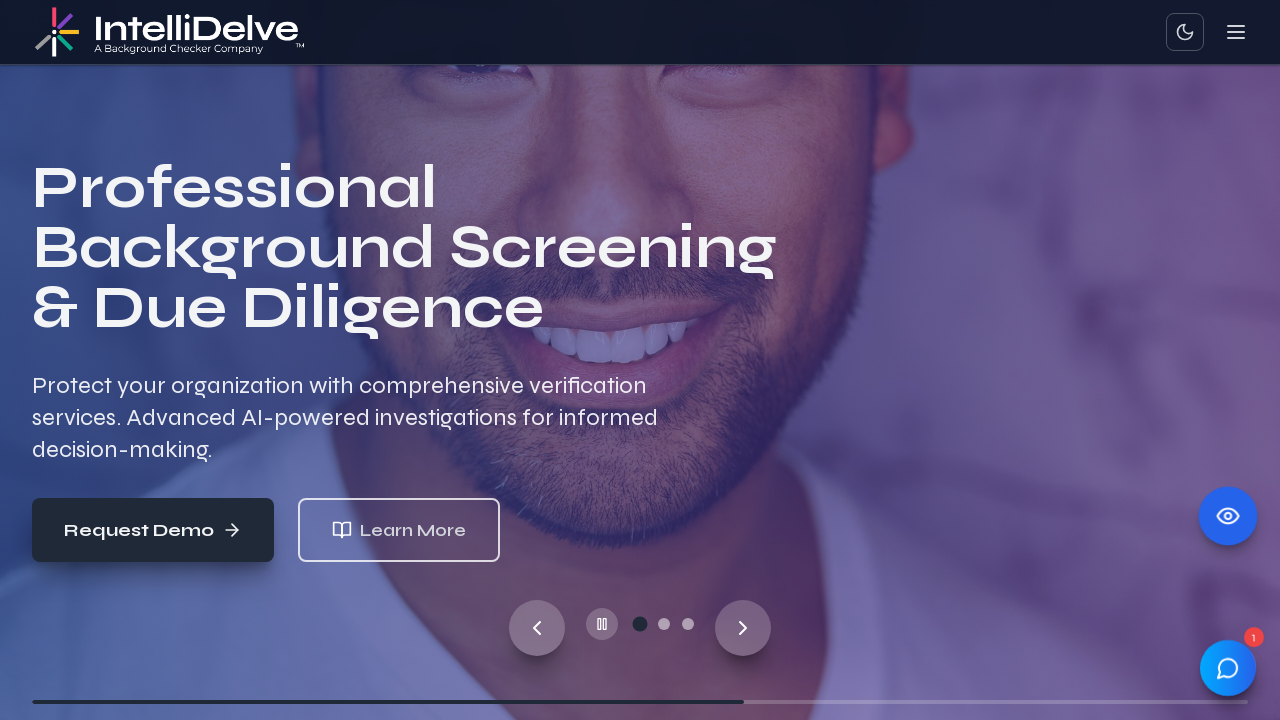

Retrieved page title: 'AI-Powered Background Verification & Risk Management | IntelliDelve'
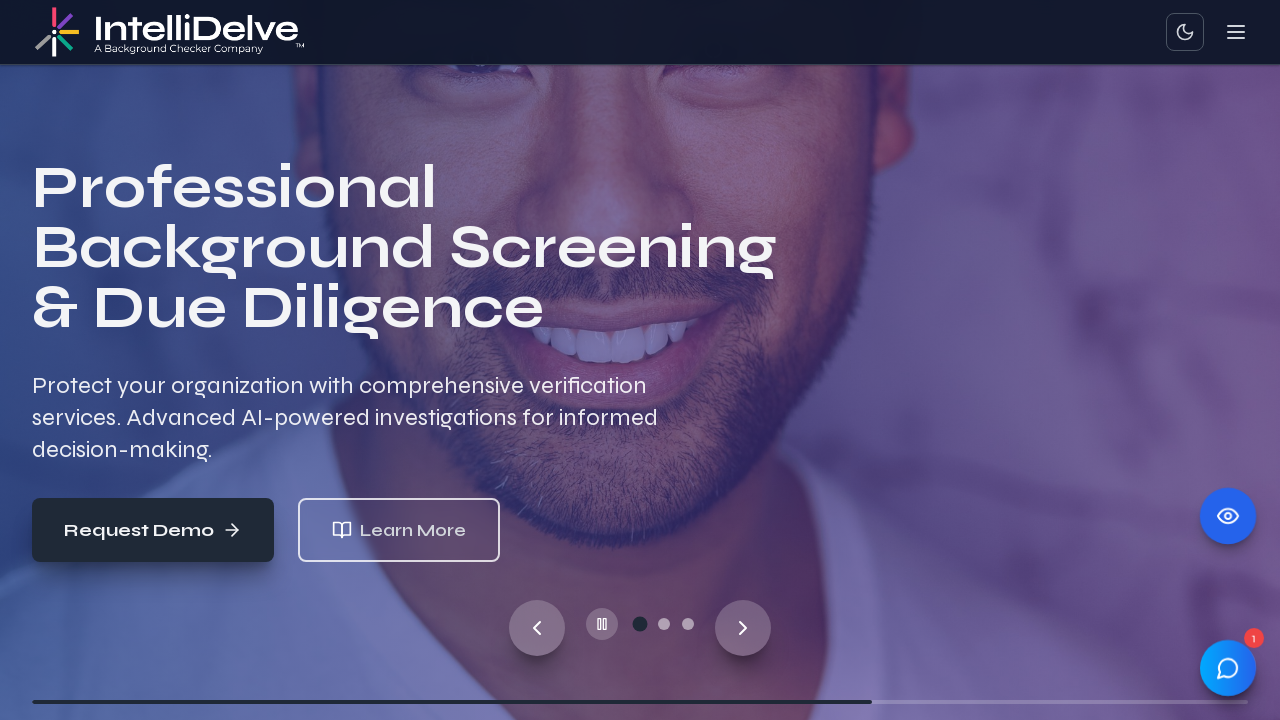

Verified Home page has a title
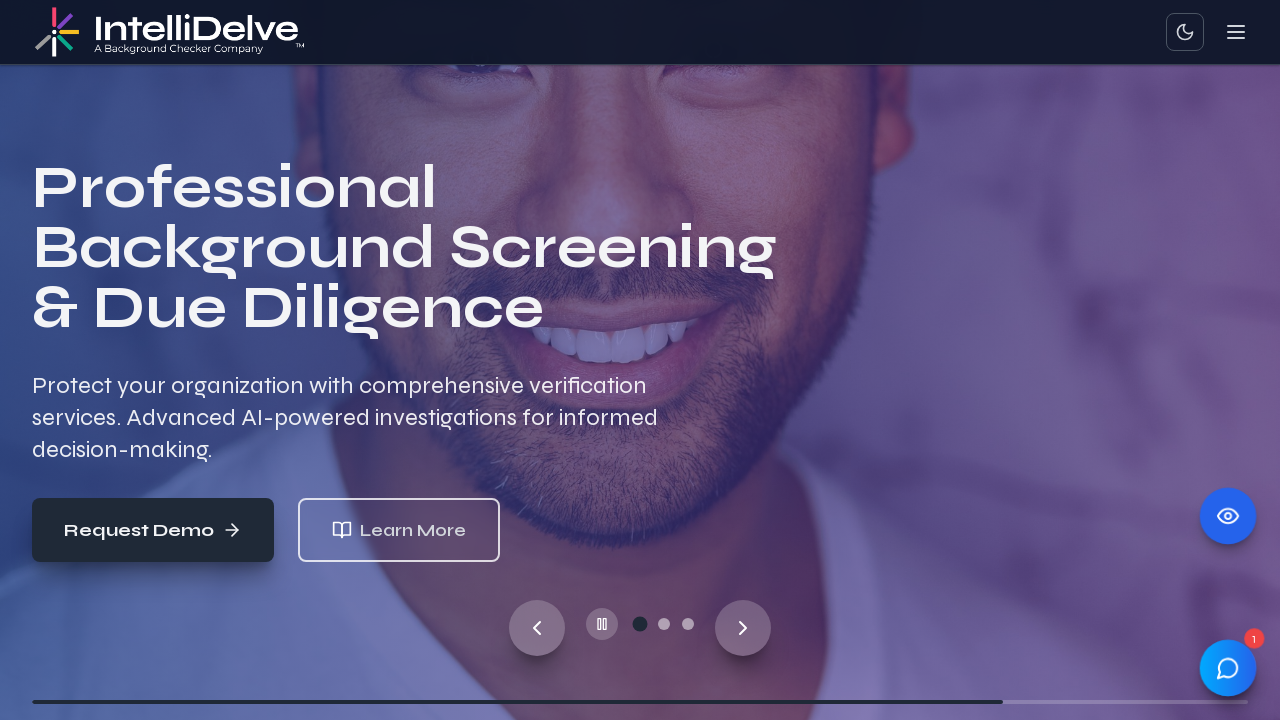

Found 3 h1 heading(s) on Home page
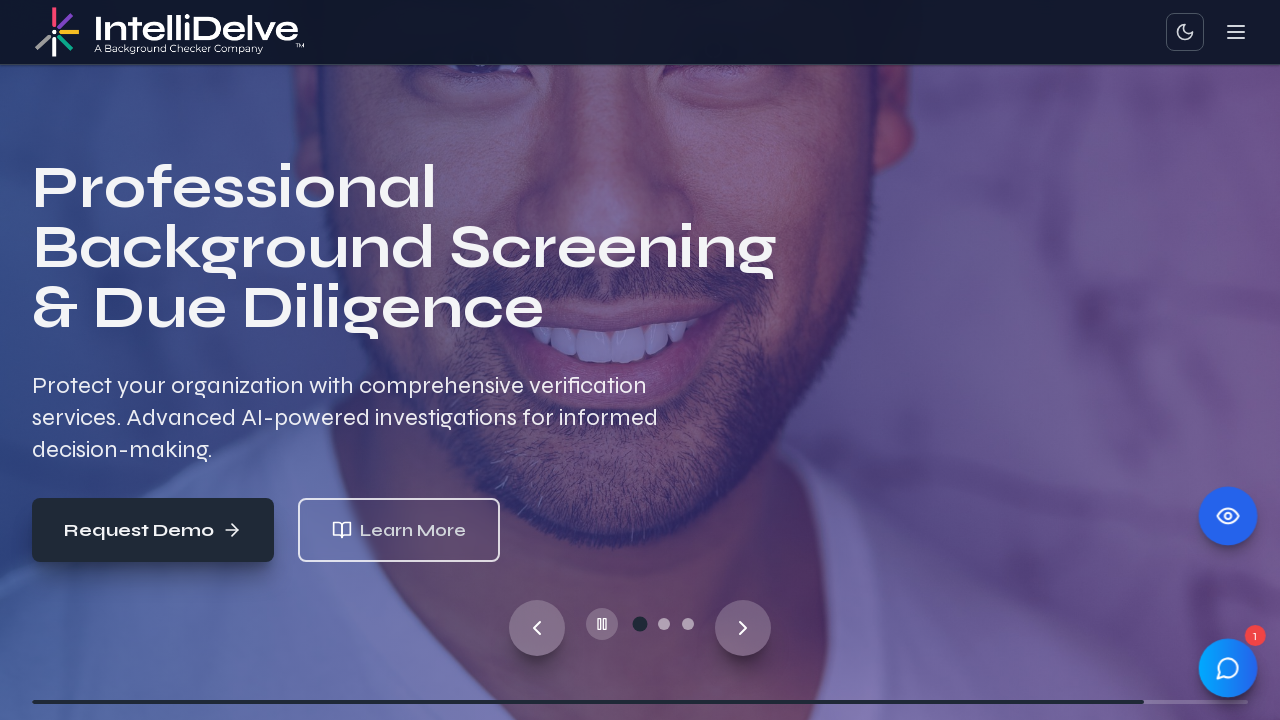

Verified Home page has at least one h1 heading
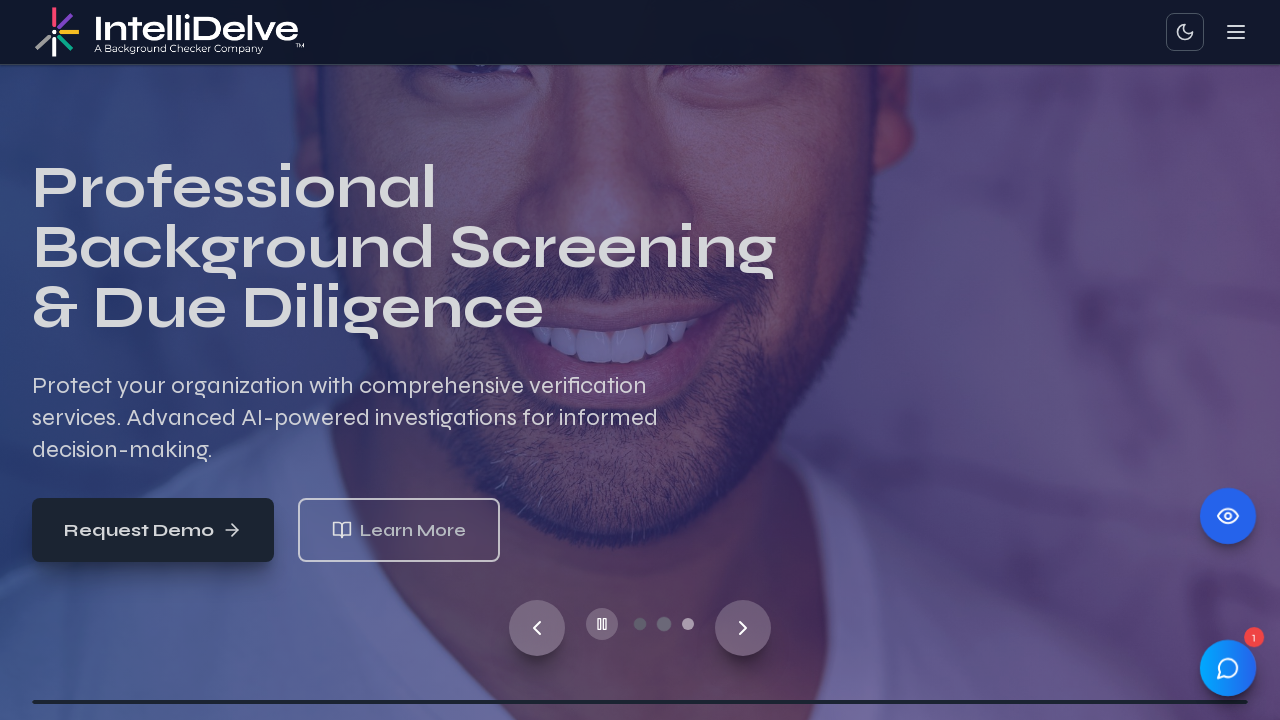

Navigated to About page at /about
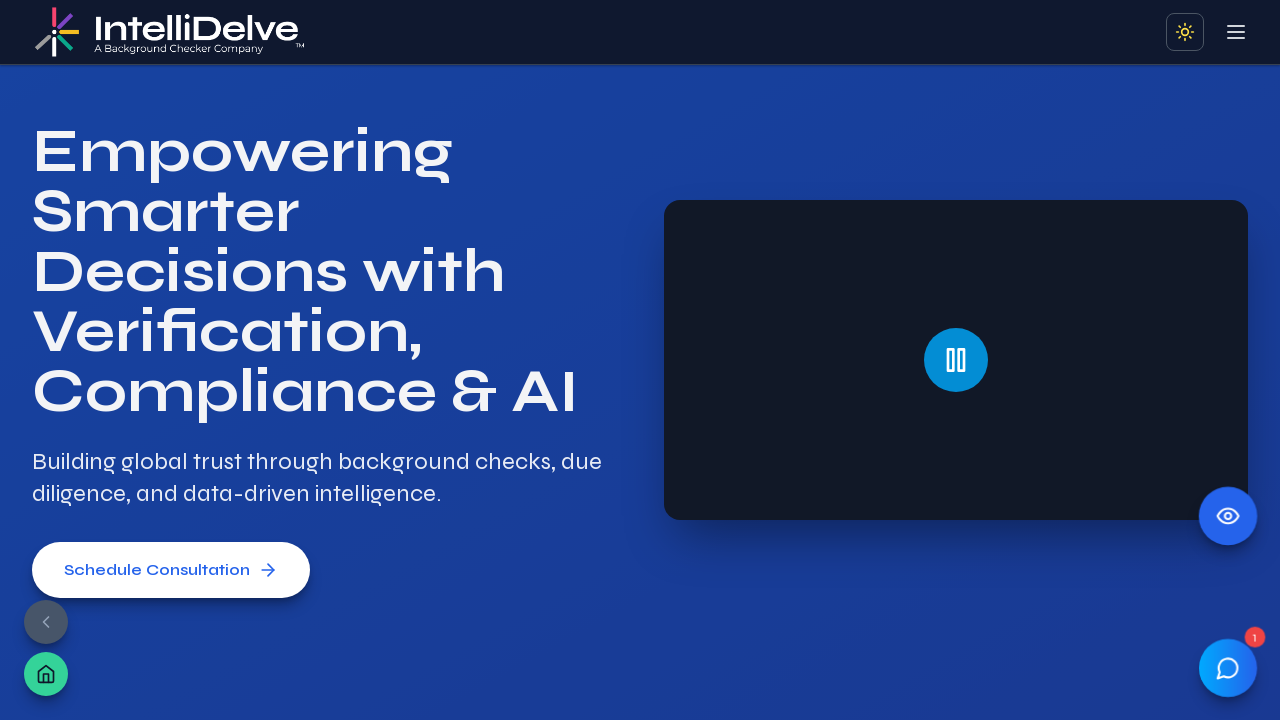

Retrieved page title: 'About Us - IntelliDelve Background Screening Success Stories | IntelliDelve'
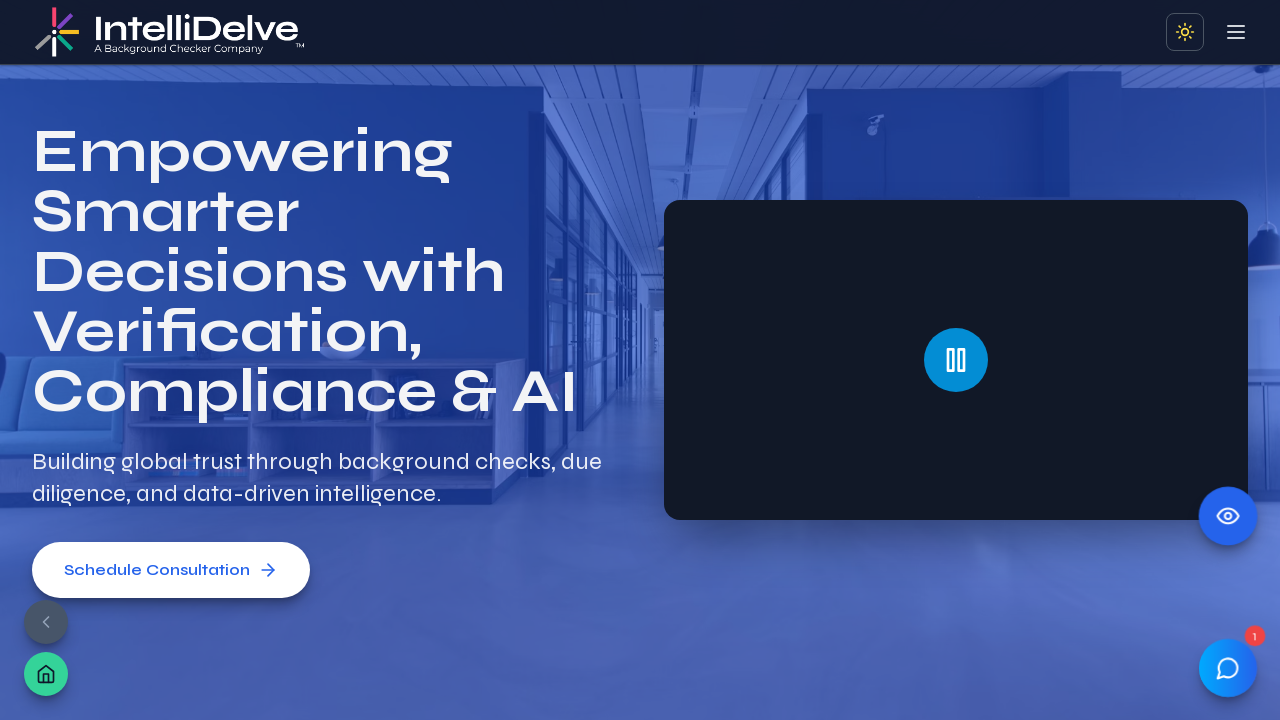

Verified About page has a title
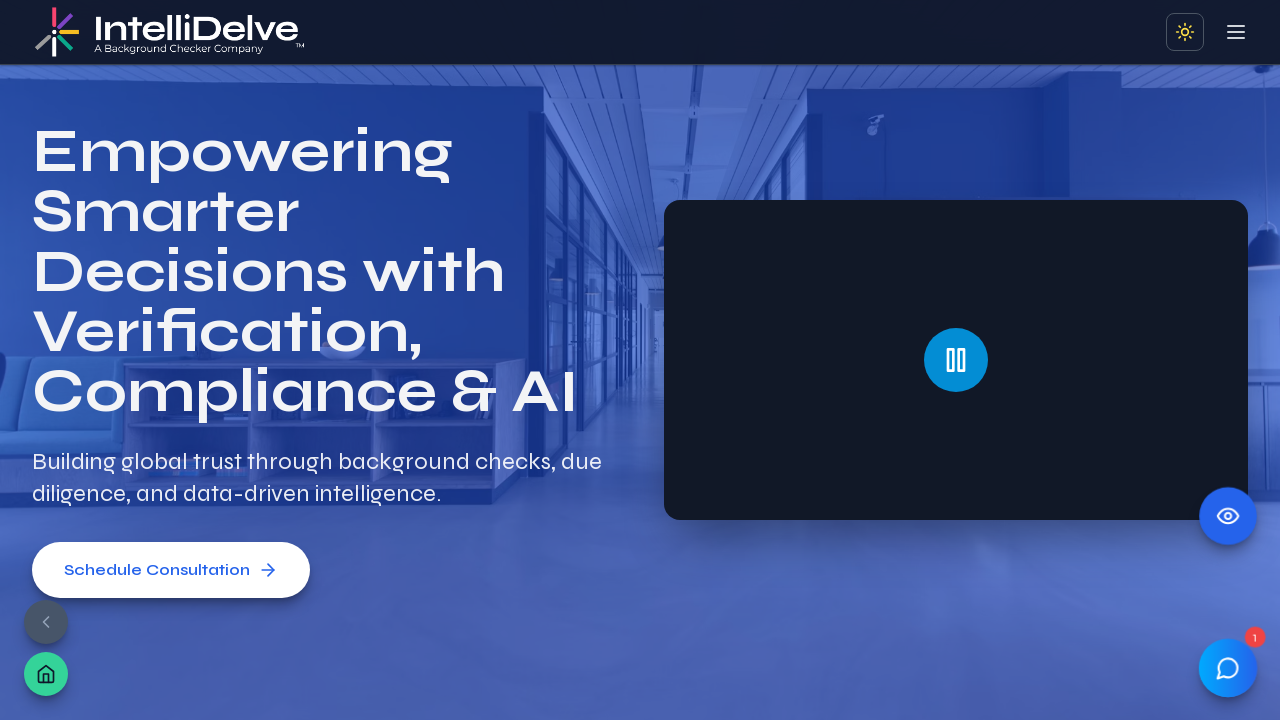

Found 1 h1 heading(s) on About page
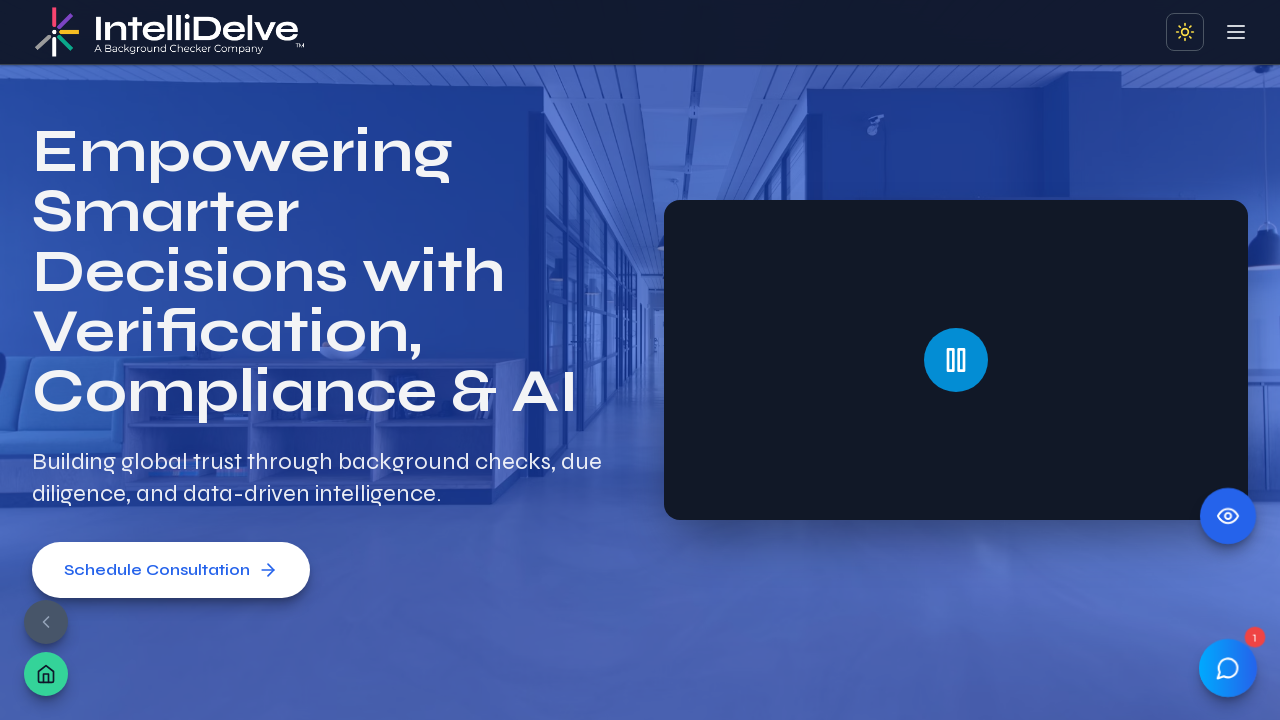

Verified About page has at least one h1 heading
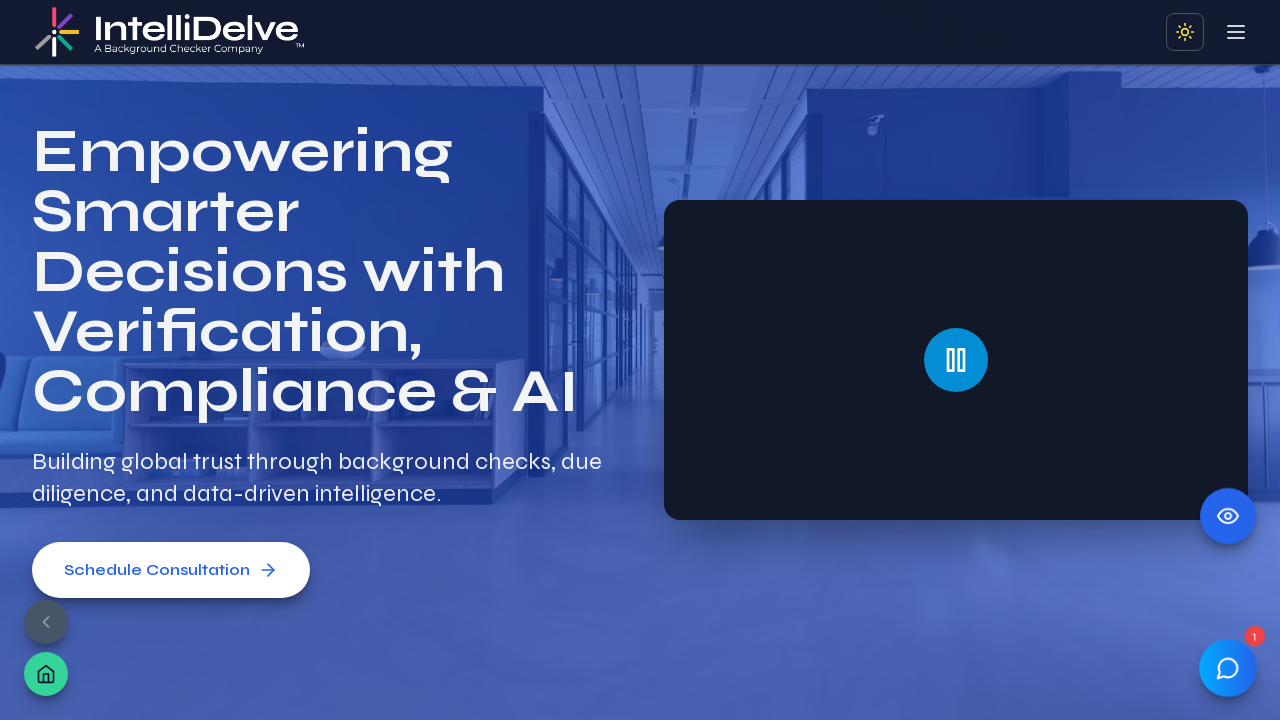

Navigated to Services page at /services
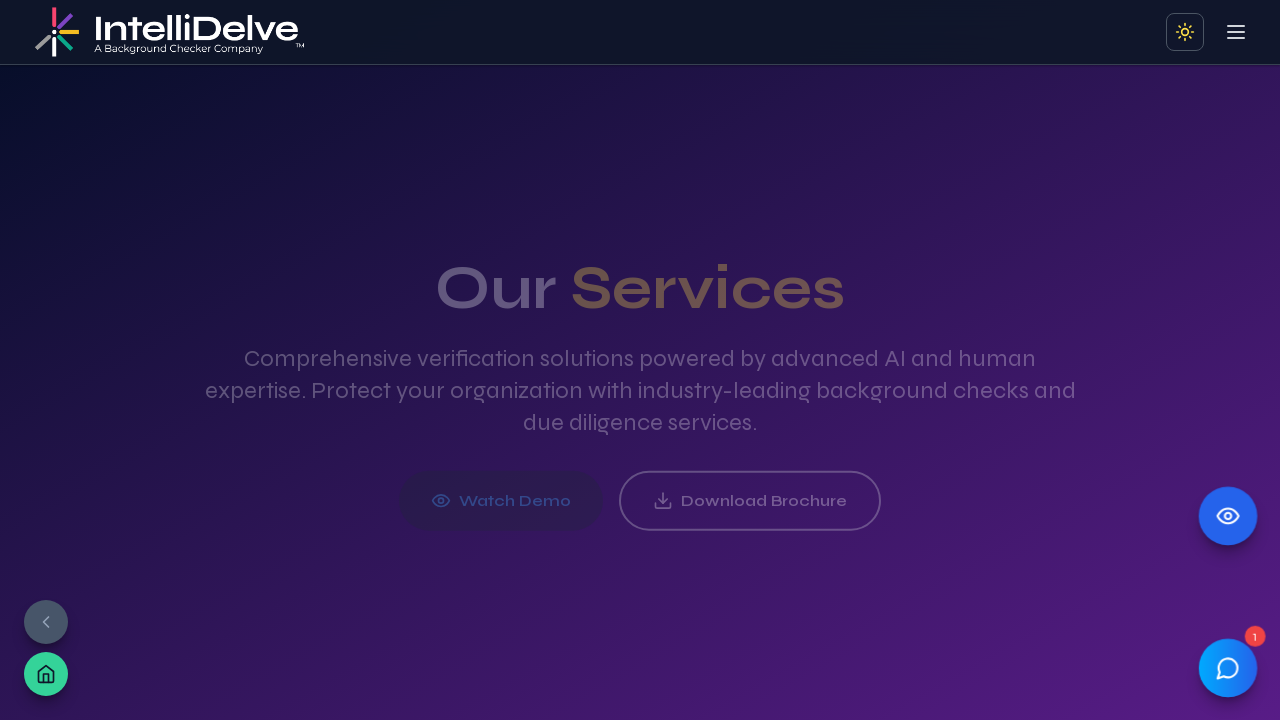

Retrieved page title: 'Our Services - IntelliDelve Background Verification & Risk Management'
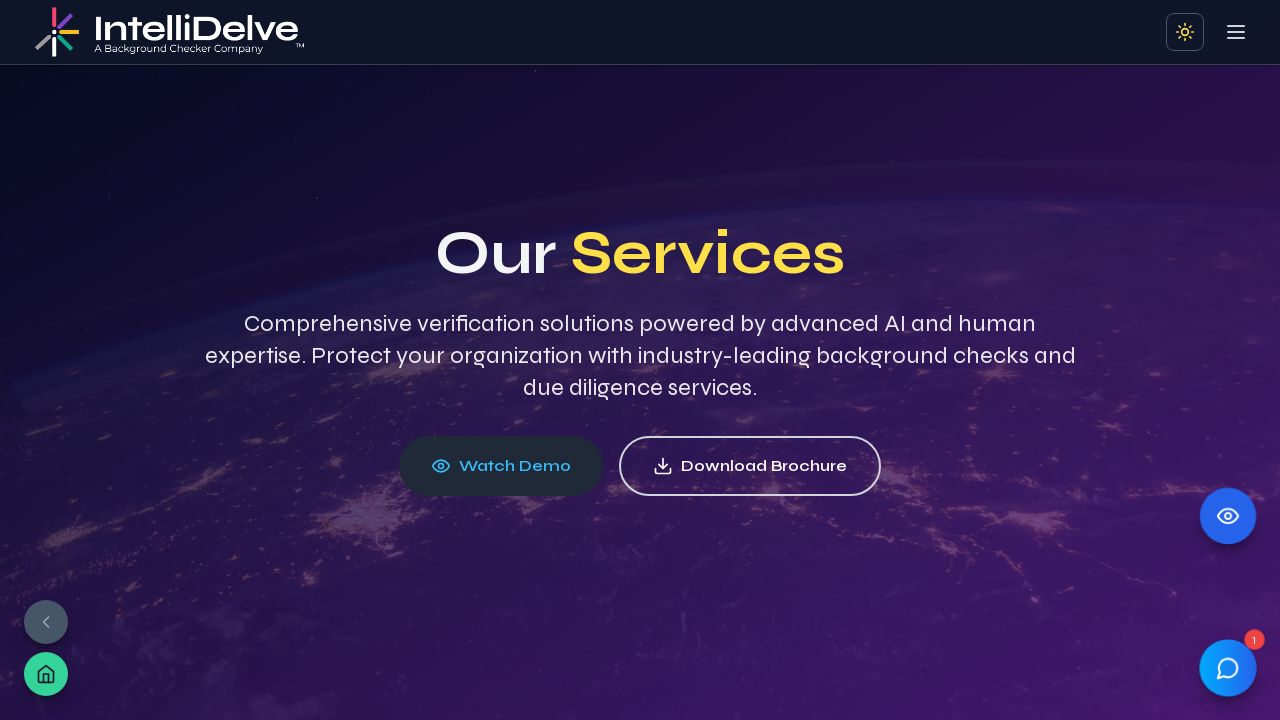

Verified Services page has a title
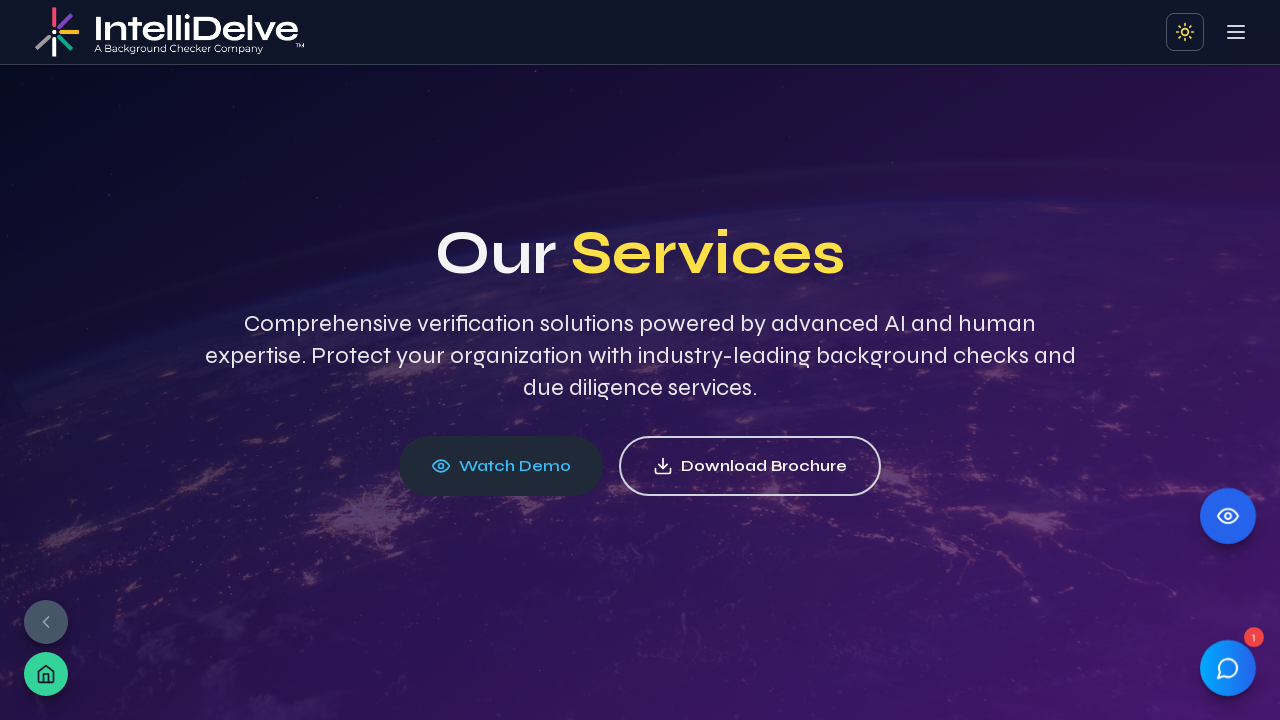

Found 1 h1 heading(s) on Services page
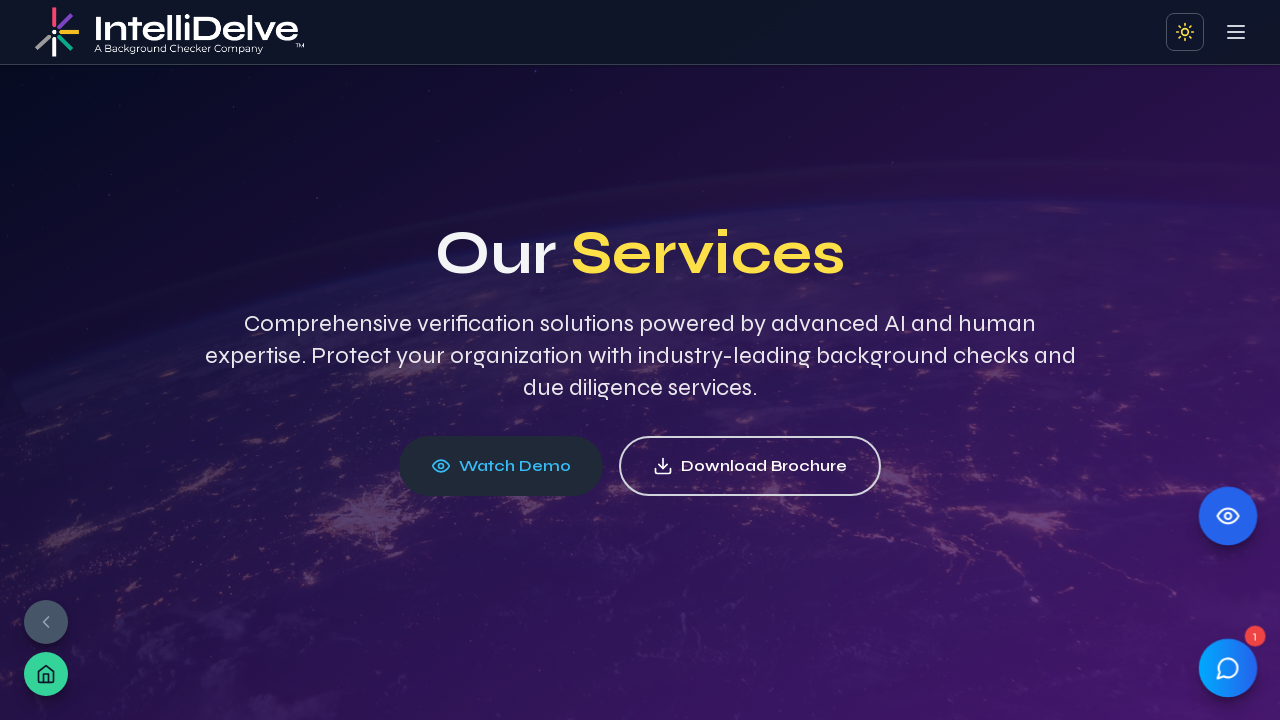

Verified Services page has at least one h1 heading
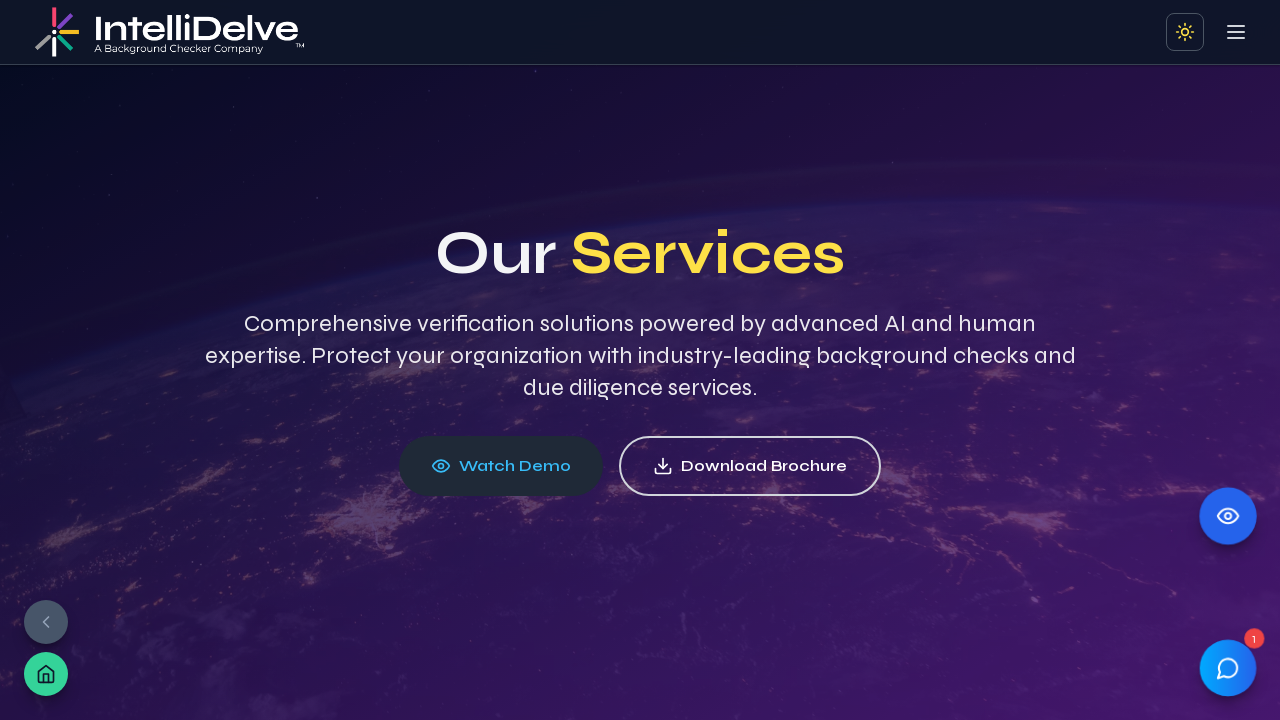

Navigated to Contact page at /contact
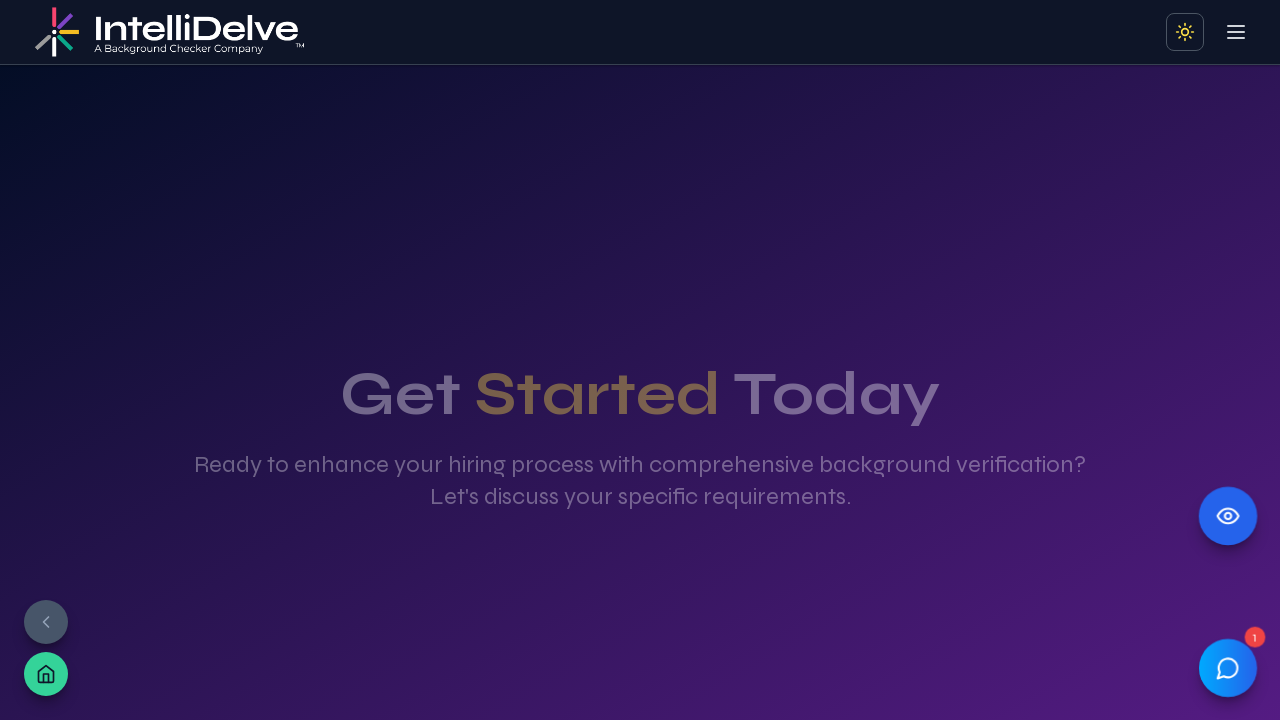

Retrieved page title: 'Contact Us - IntelliDelve Background Verification Services'
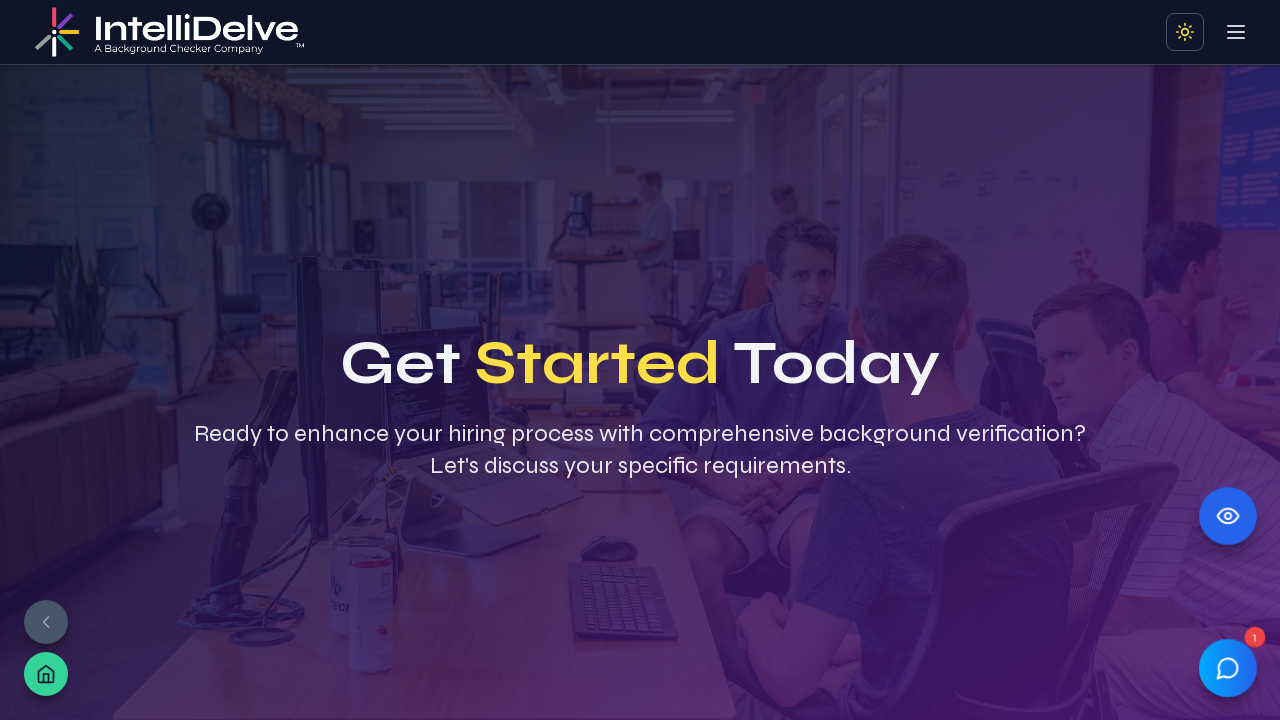

Verified Contact page has a title
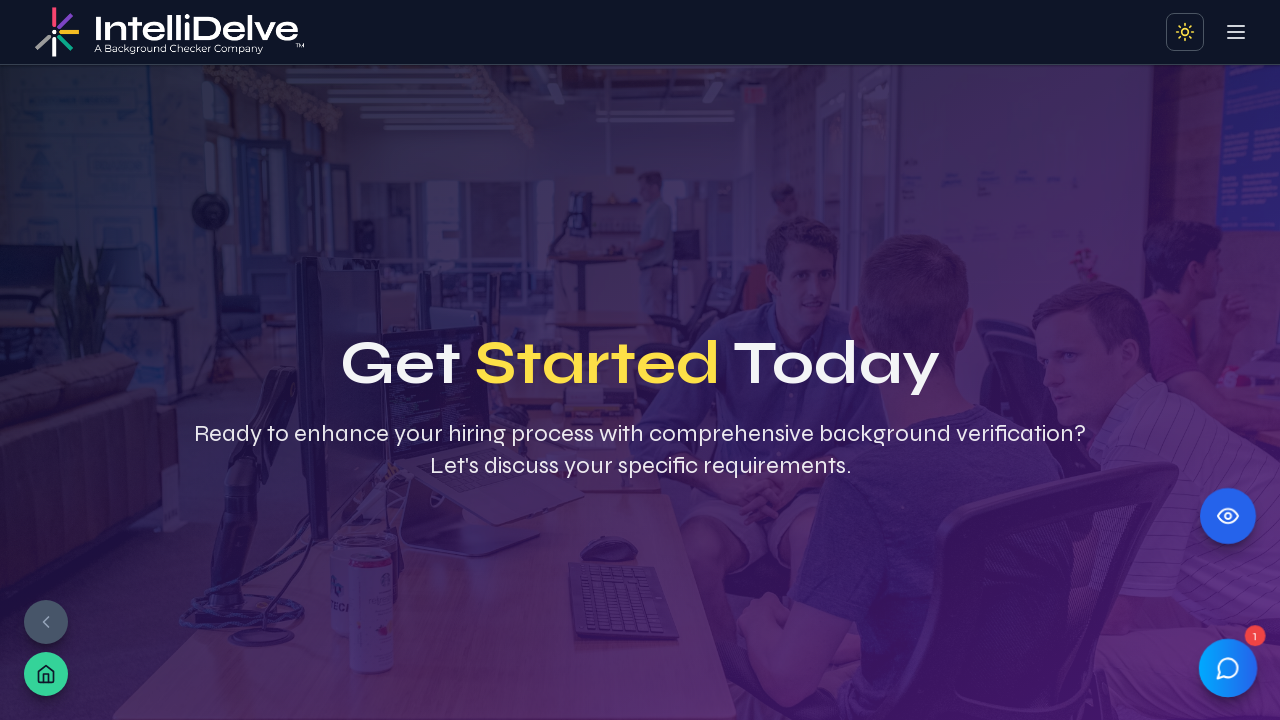

Found 1 h1 heading(s) on Contact page
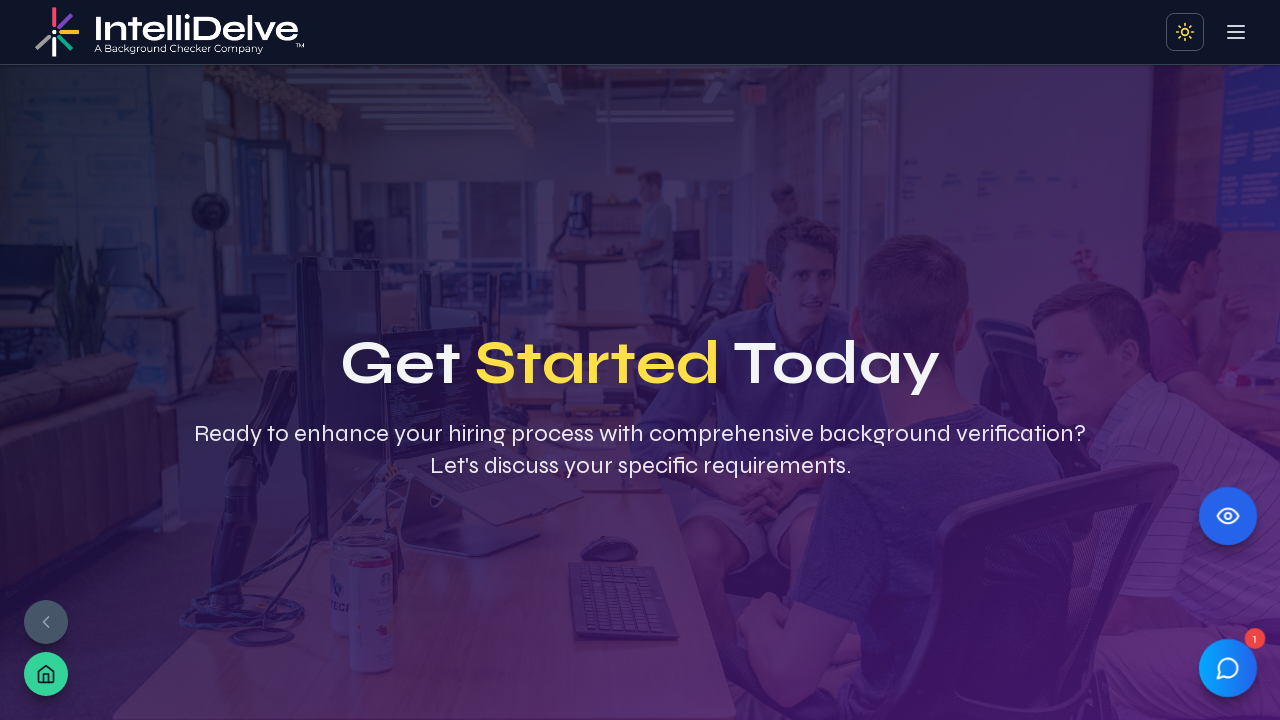

Verified Contact page has at least one h1 heading
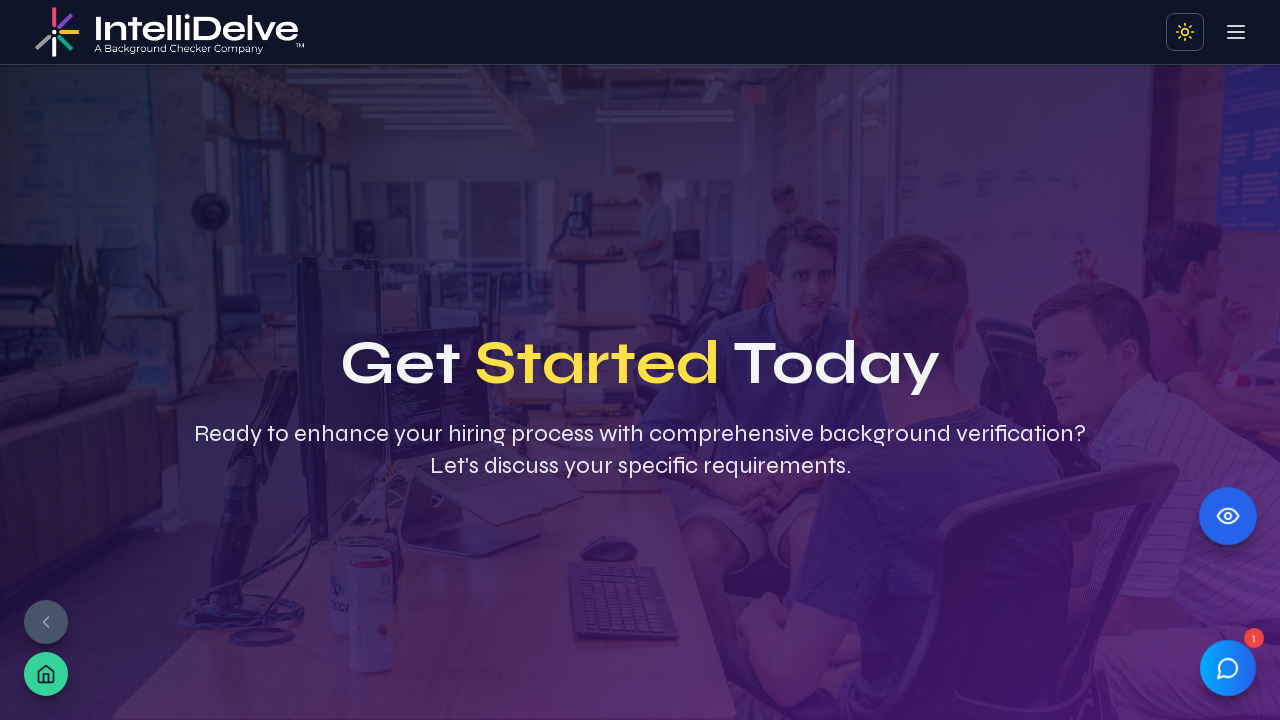

Navigated to Solutions page at /solutions
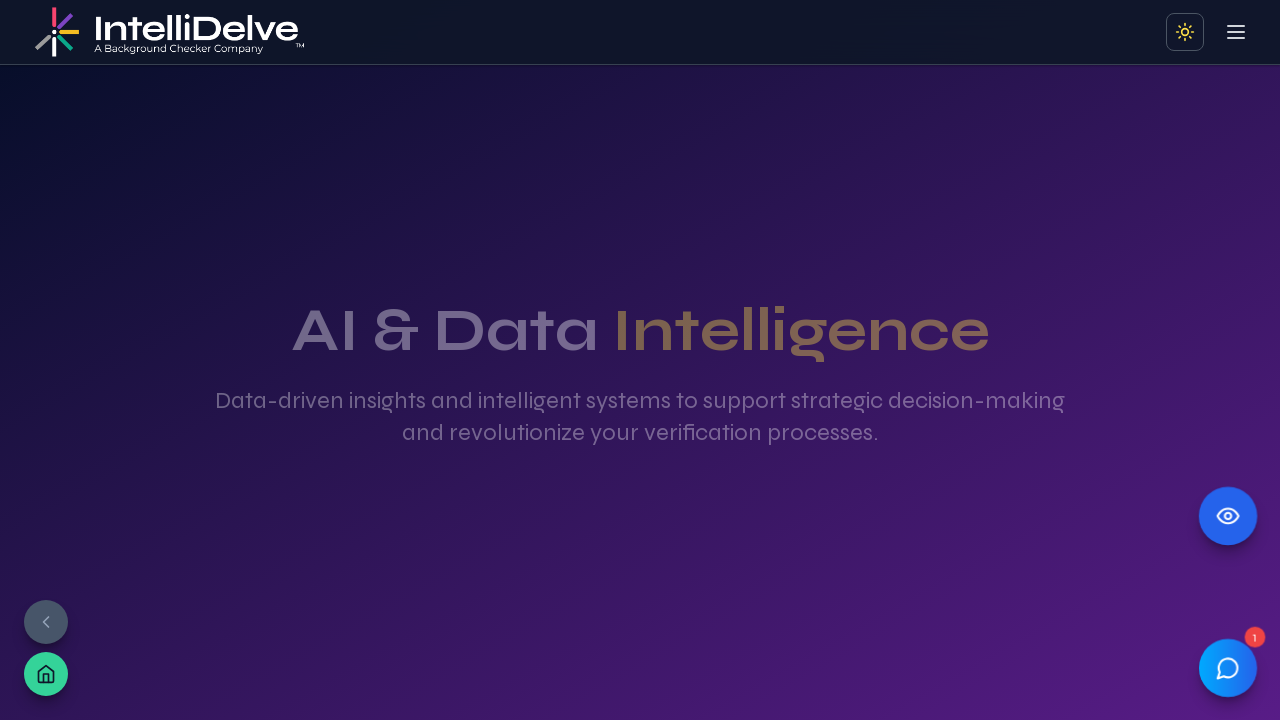

Retrieved page title: 'IntelliDelve - AI-Powered Background Verification & Risk Management'
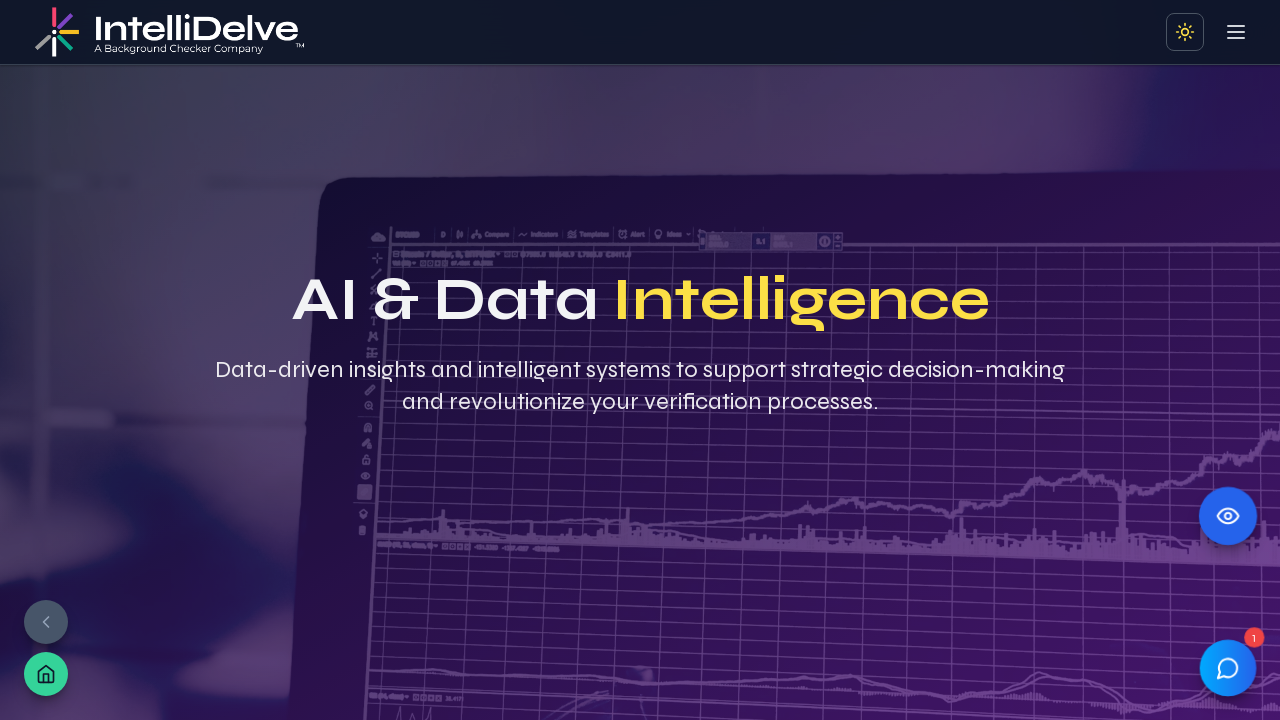

Verified Solutions page has a title
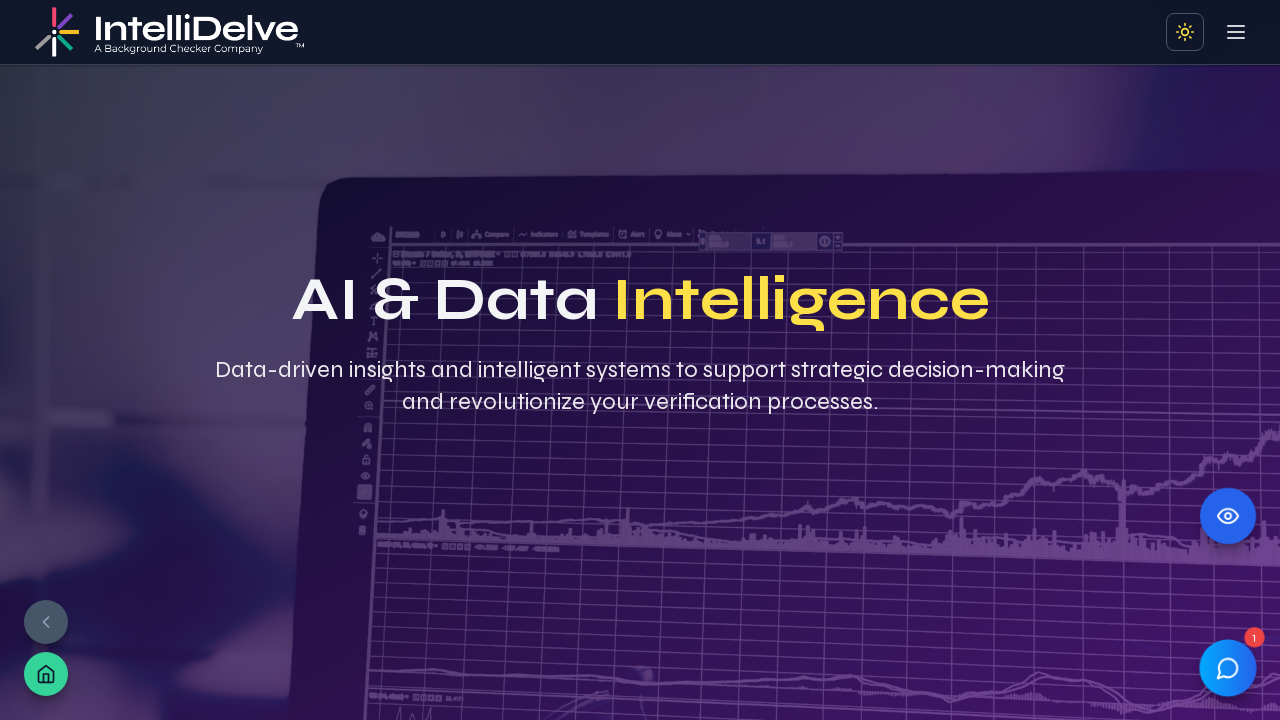

Found 1 h1 heading(s) on Solutions page
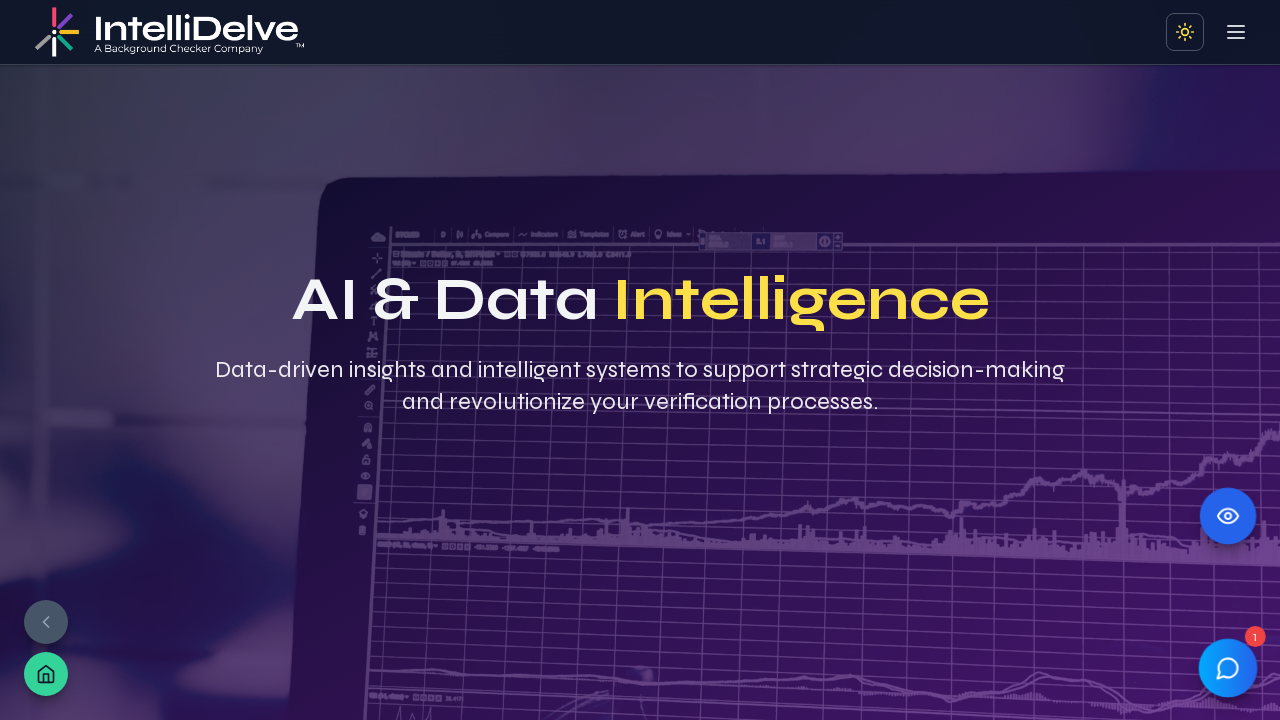

Verified Solutions page has at least one h1 heading
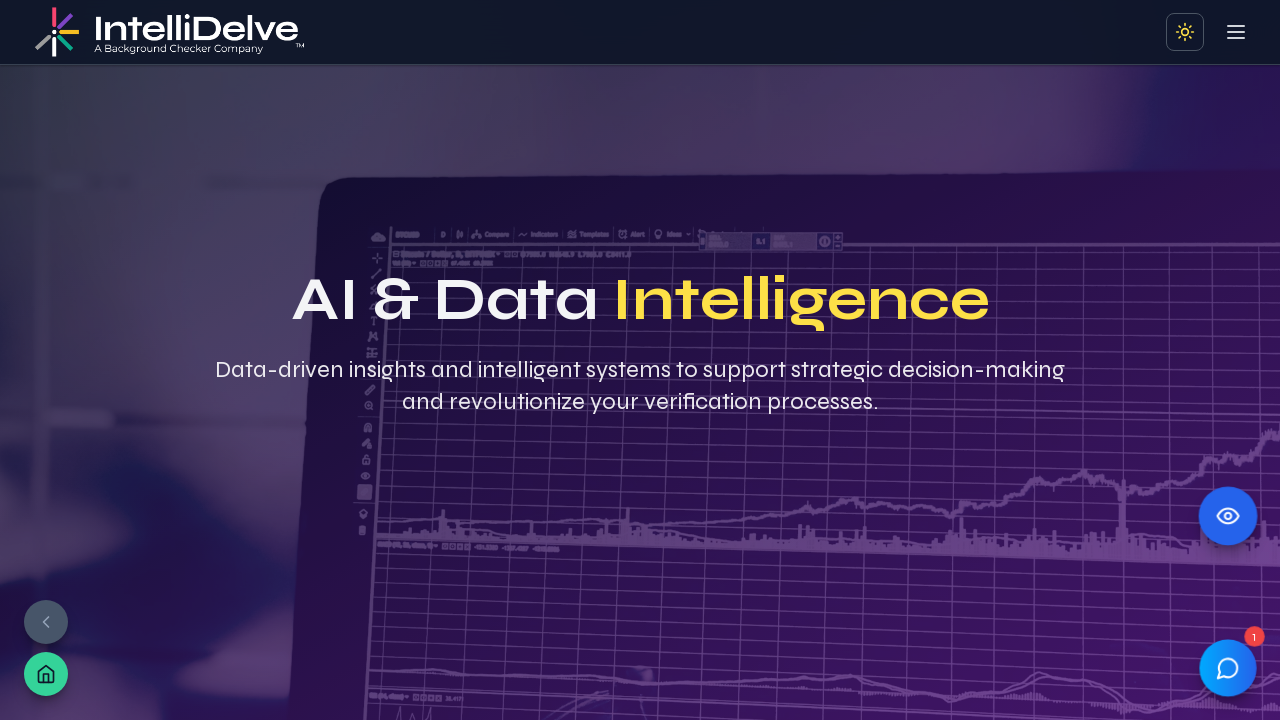

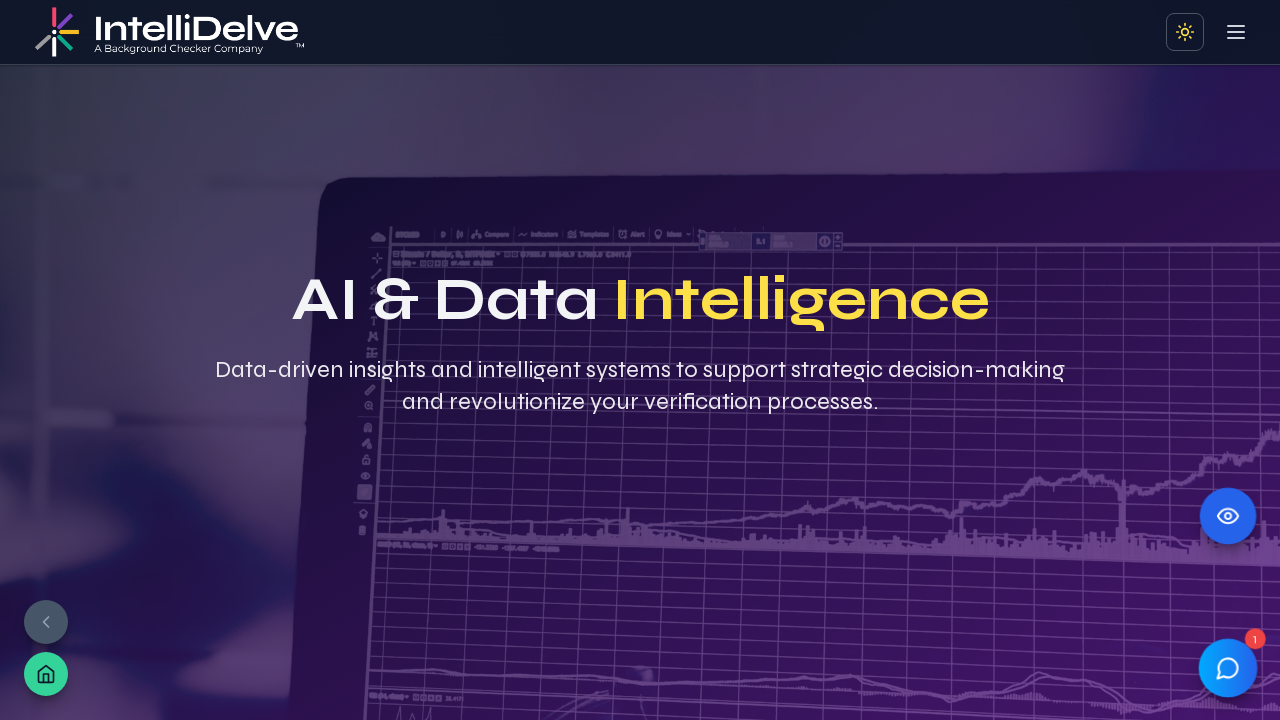